Finds and clicks a link with a specific calculated text value, then fills out a form

Starting URL: http://suninjuly.github.io/find_link_text

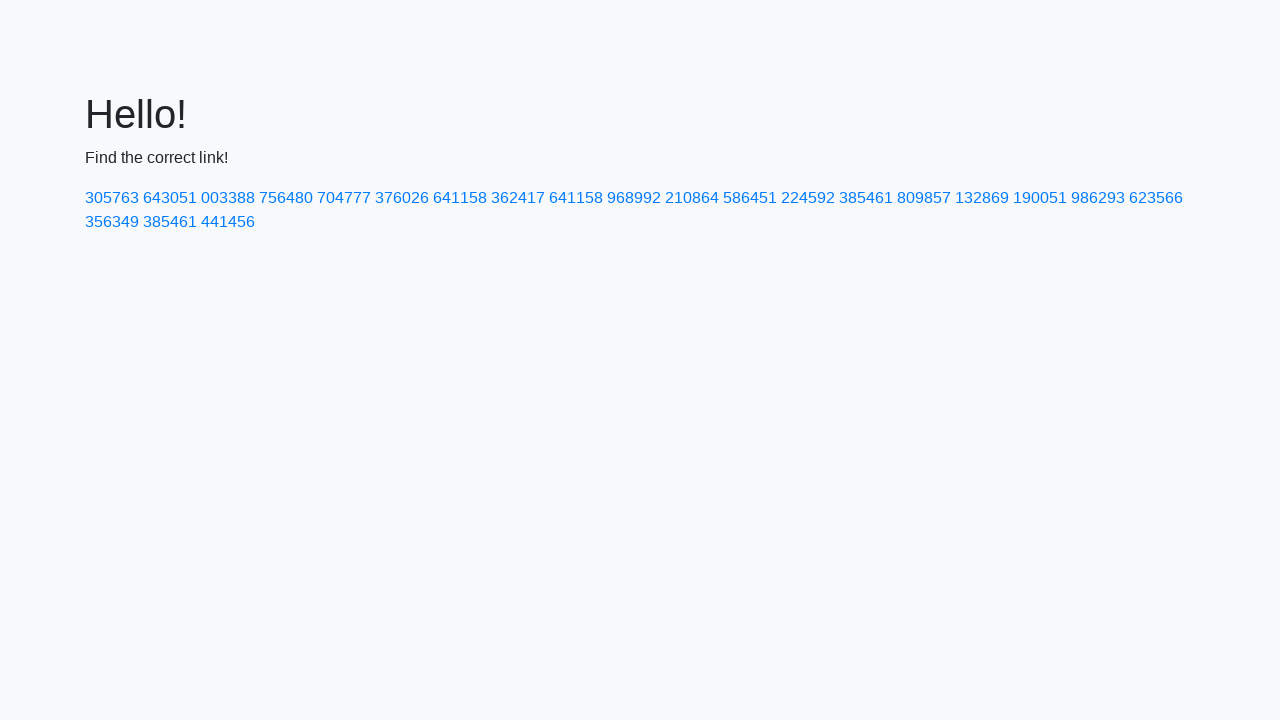

Calculated link text value: 224592
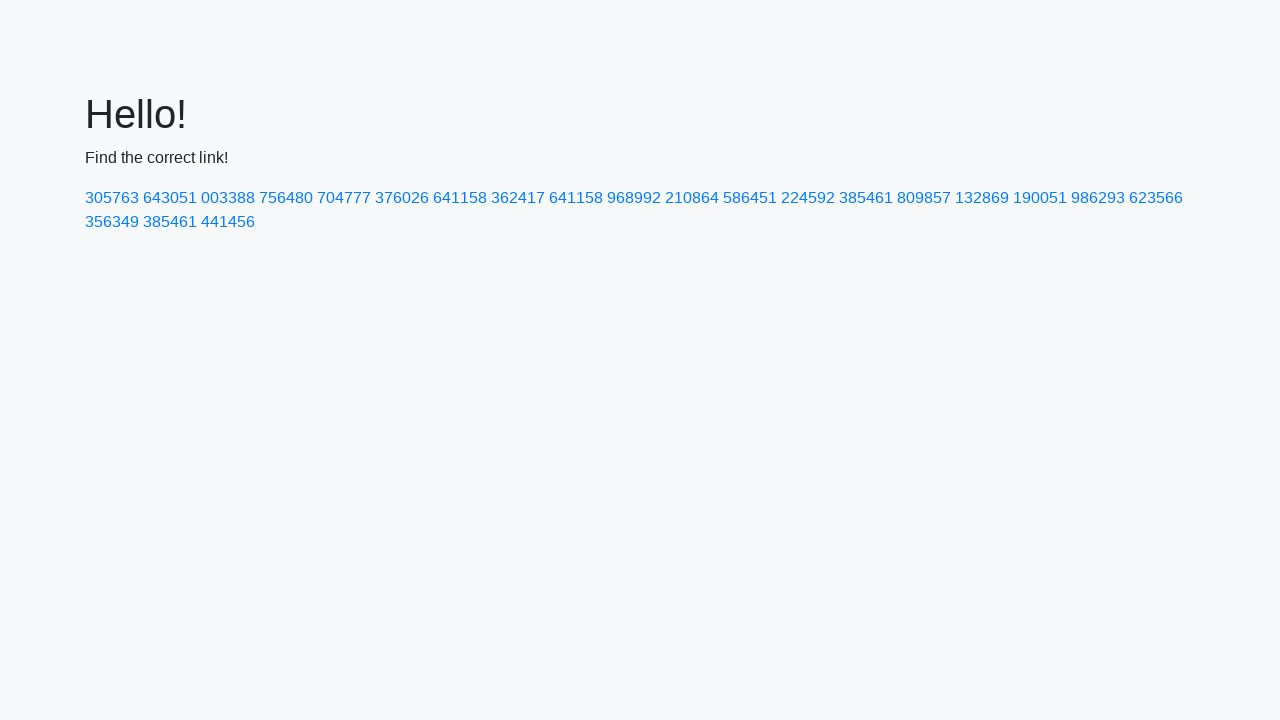

Clicked link with calculated text '224592' at (808, 198) on text=224592
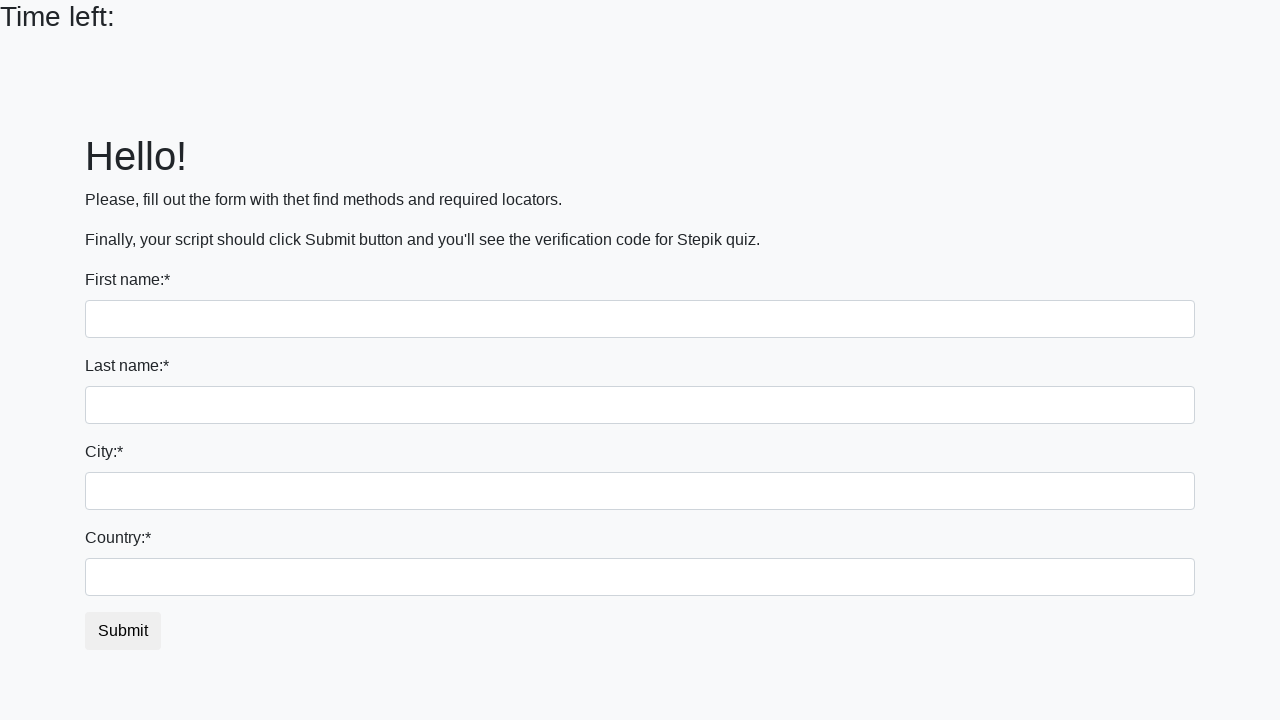

Filled first name field with 'Ivan' on input
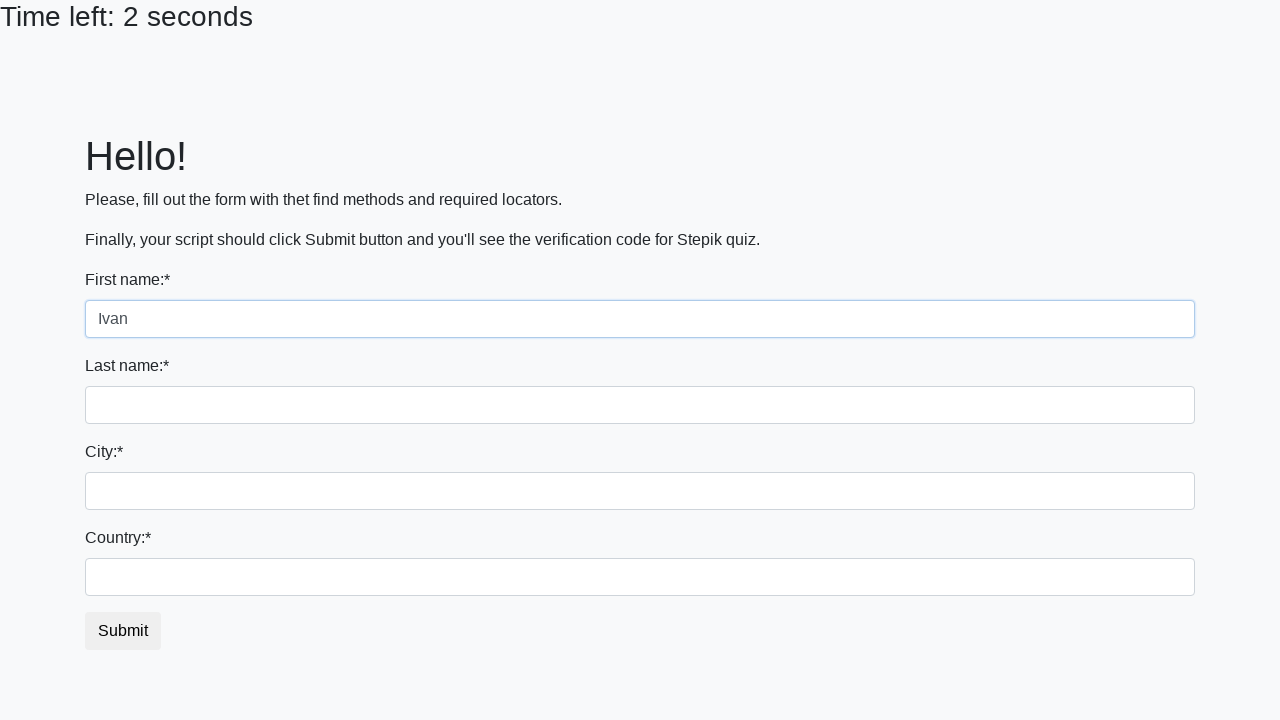

Filled last name field with 'Petrov' on input[name='last_name']
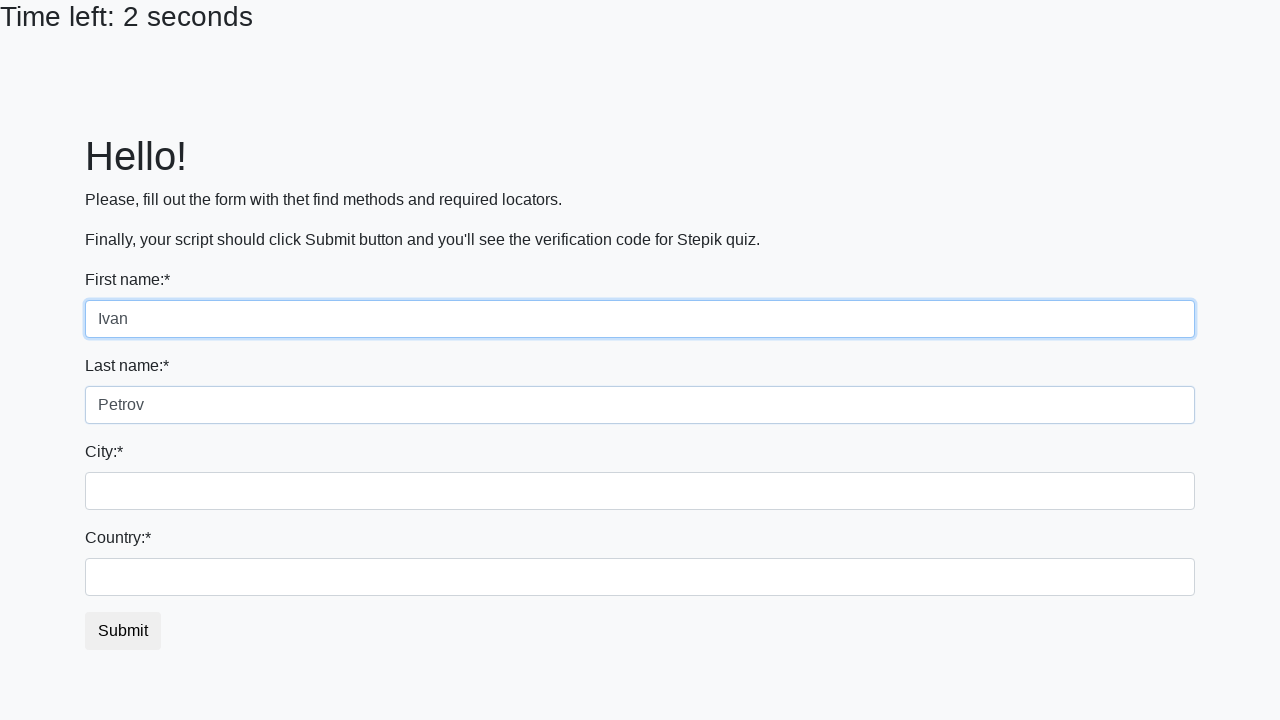

Filled city field with 'Smolensk' on input.city
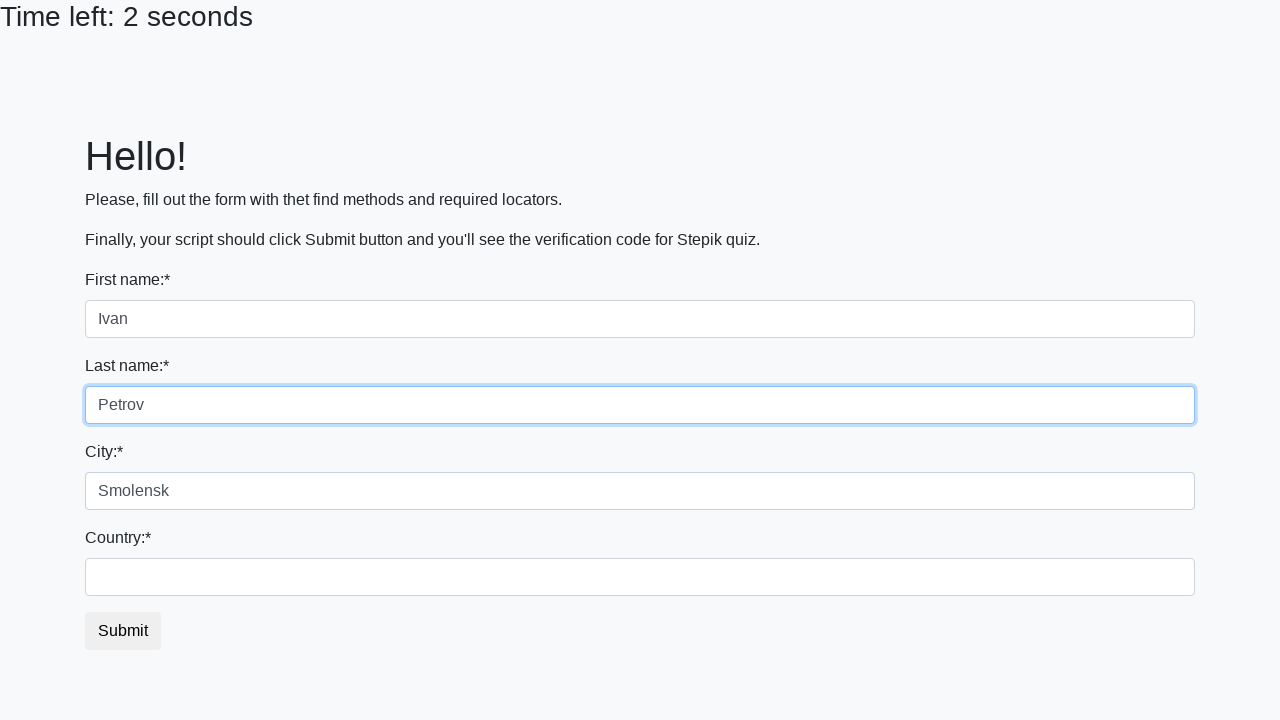

Filled country field with 'Russia' on #country
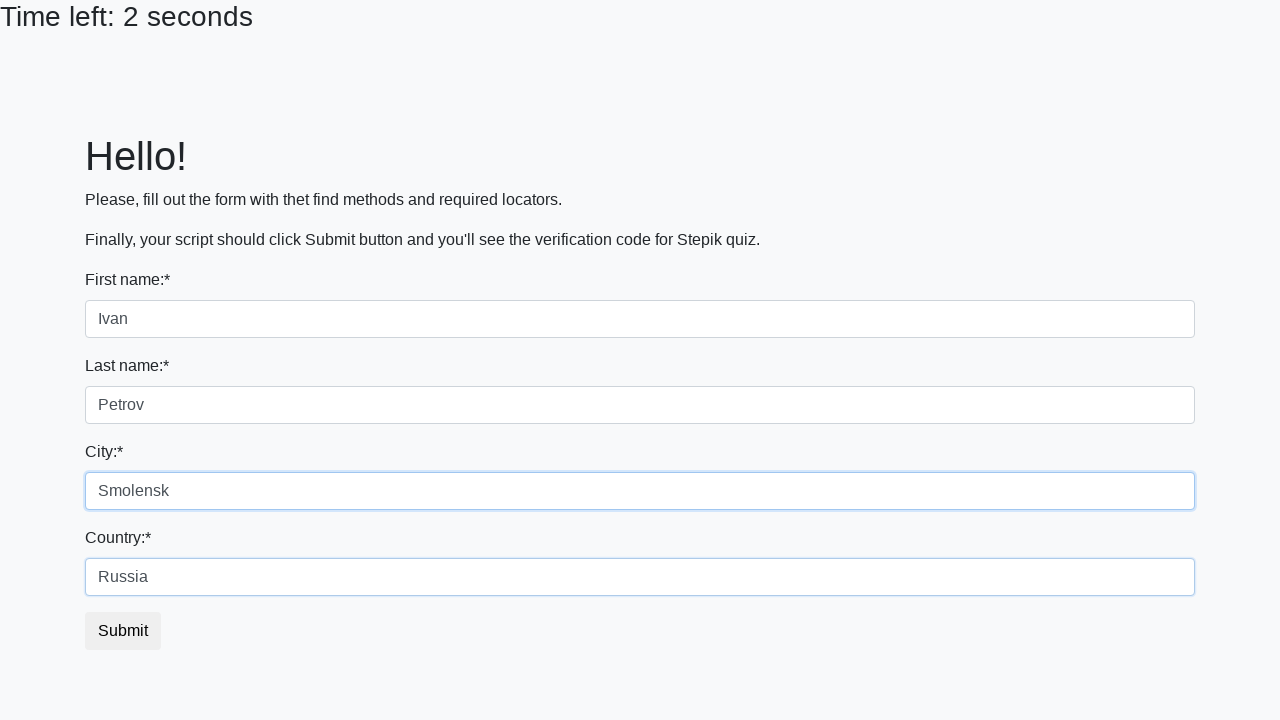

Clicked form submit button at (123, 631) on button.btn
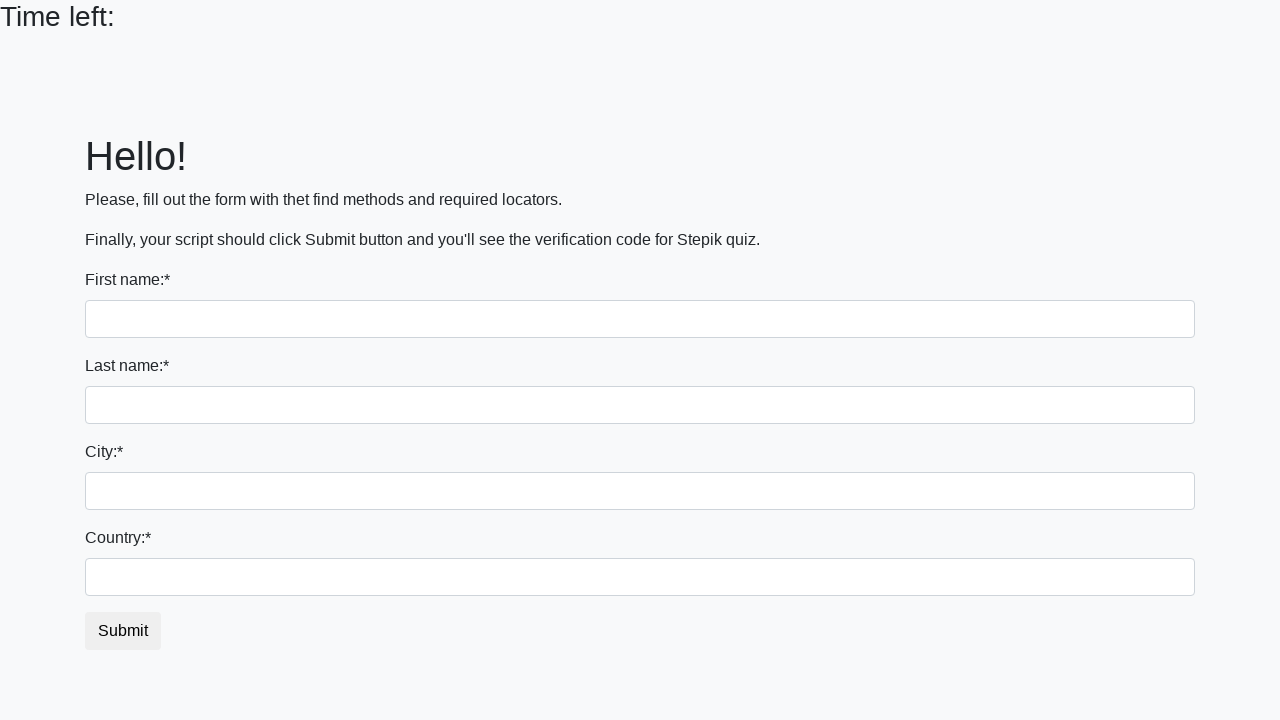

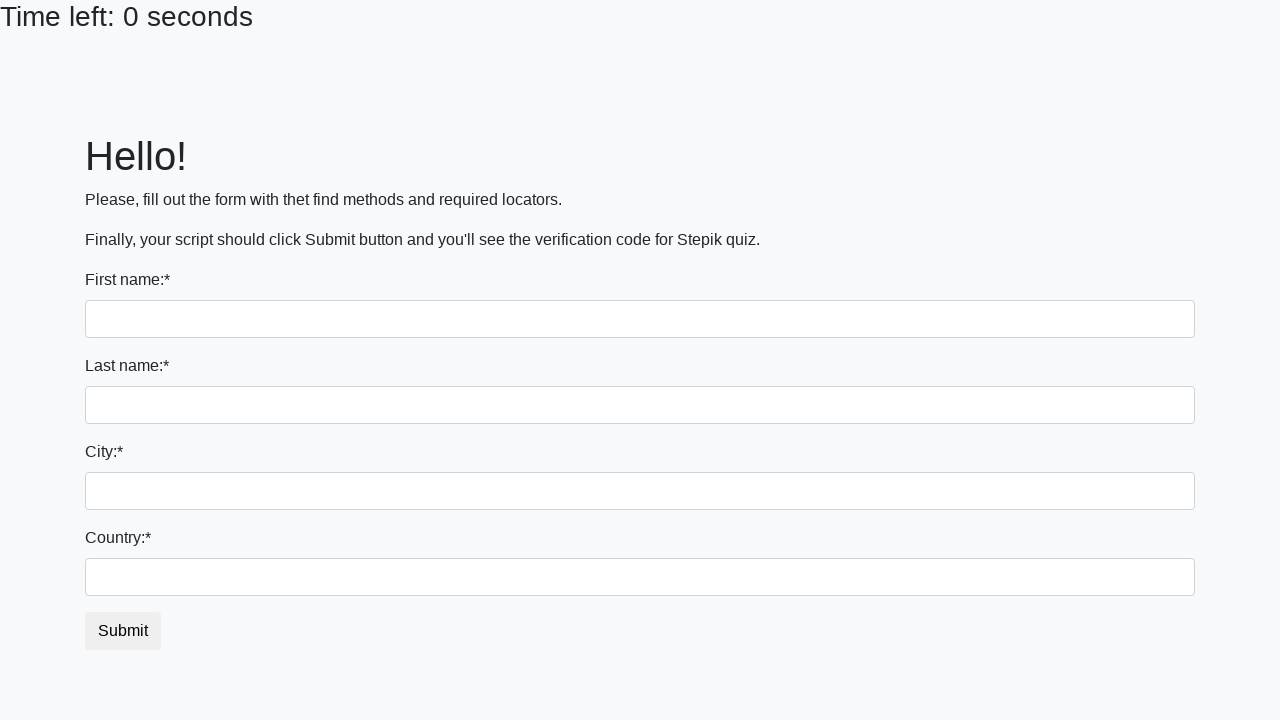